Tests dynamic loading with excessive wait time (50 seconds) by clicking start button and verifying loaded text

Starting URL: https://automationfc.github.io/dynamic-loading/

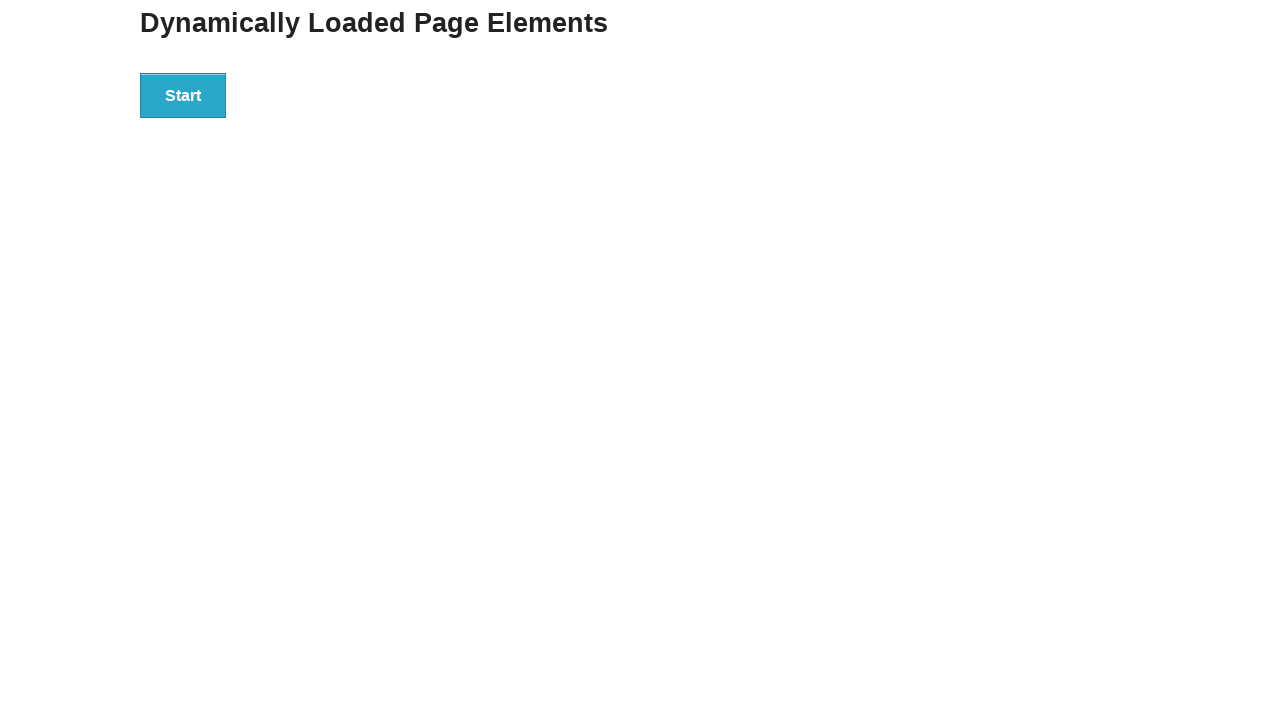

Clicked start button to trigger dynamic loading at (183, 95) on div#start>button
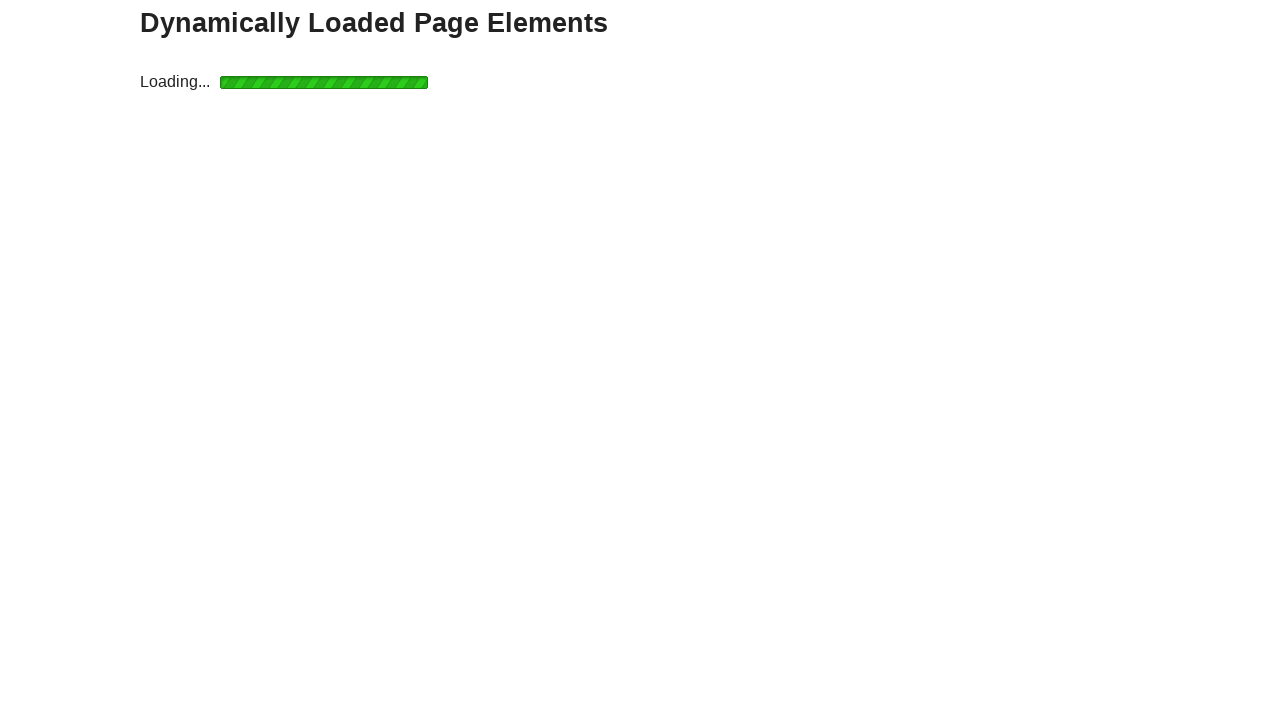

Waited for dynamically loaded content with 50 second timeout
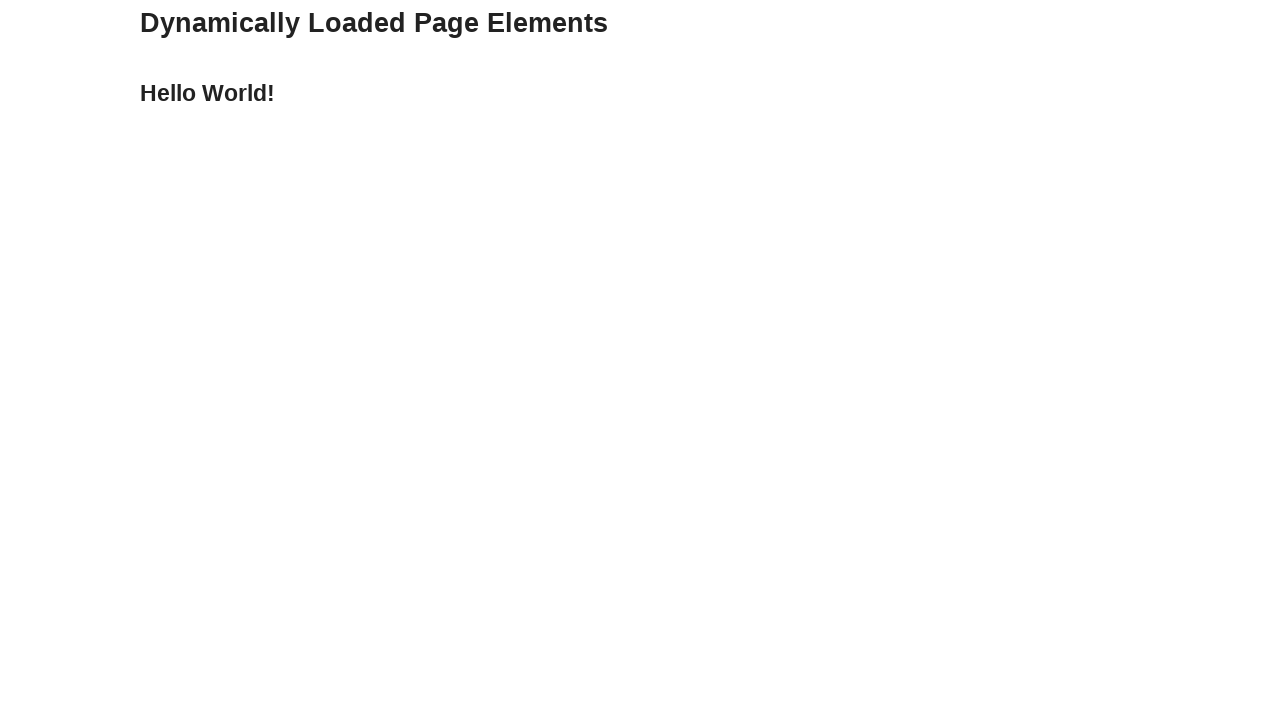

Verified loaded text equals 'Hello World!'
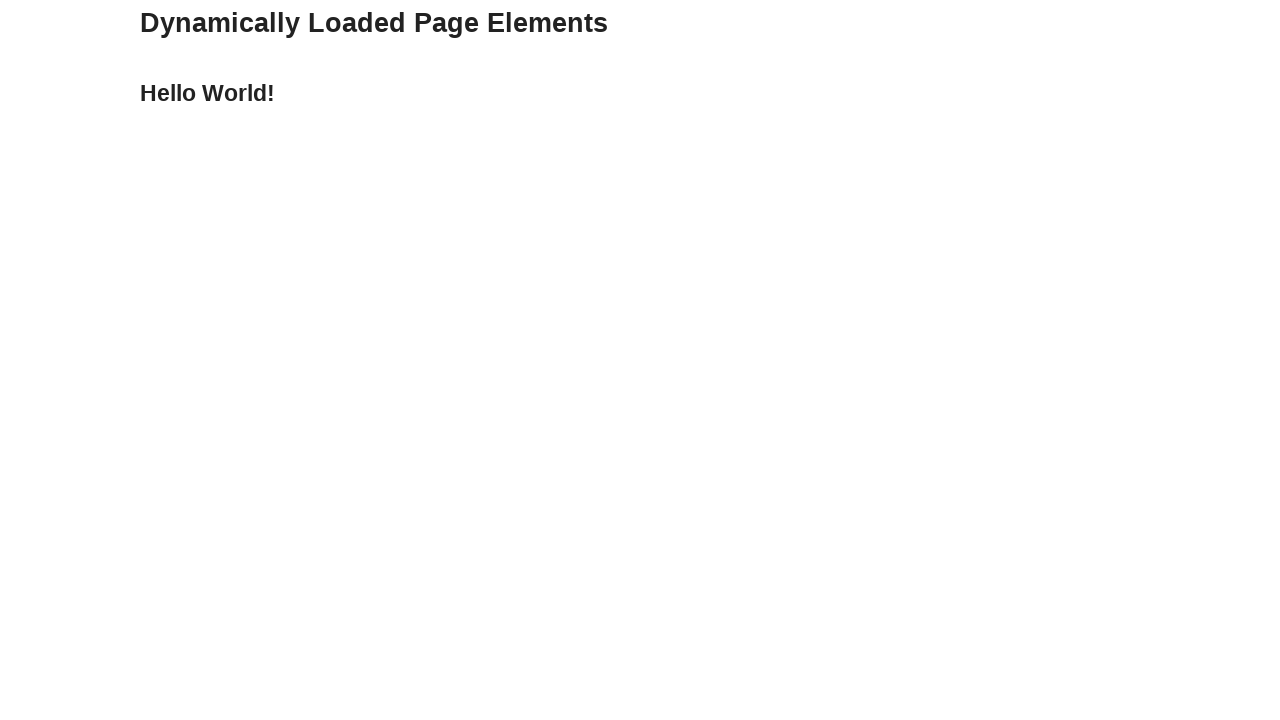

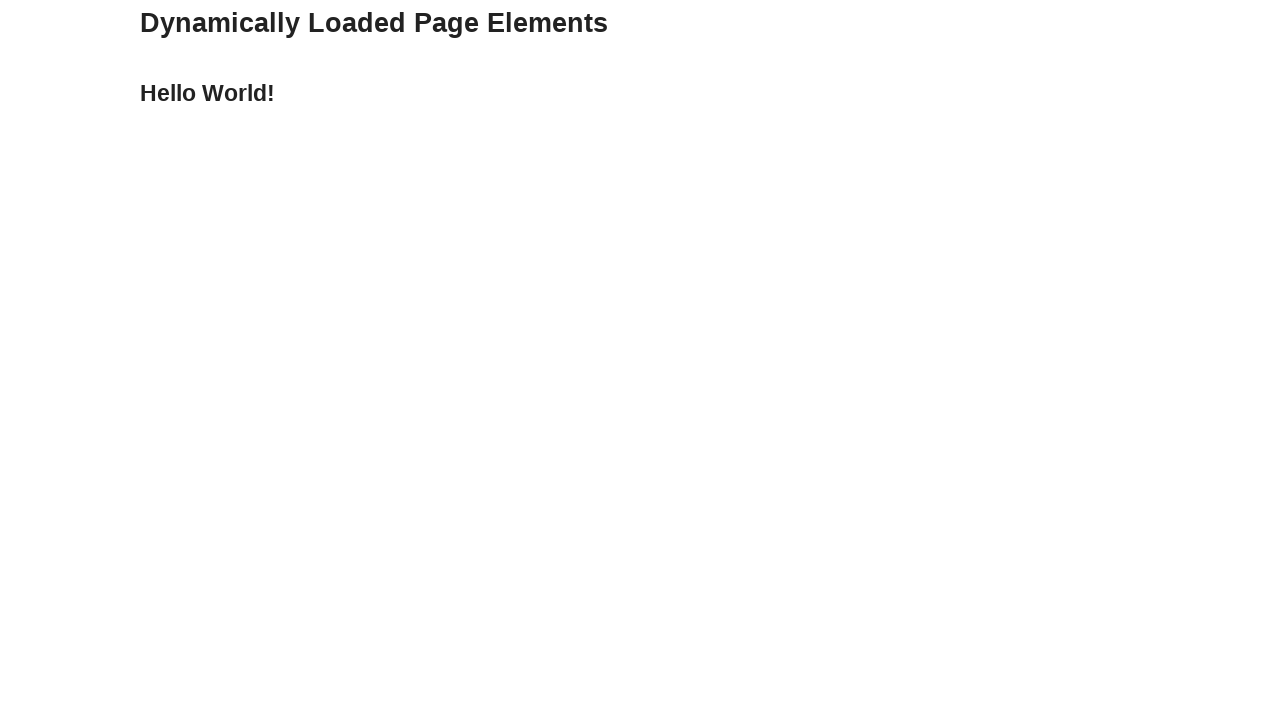